Tests that pressing Escape cancels edits and restores the original text.

Starting URL: https://demo.playwright.dev/todomvc

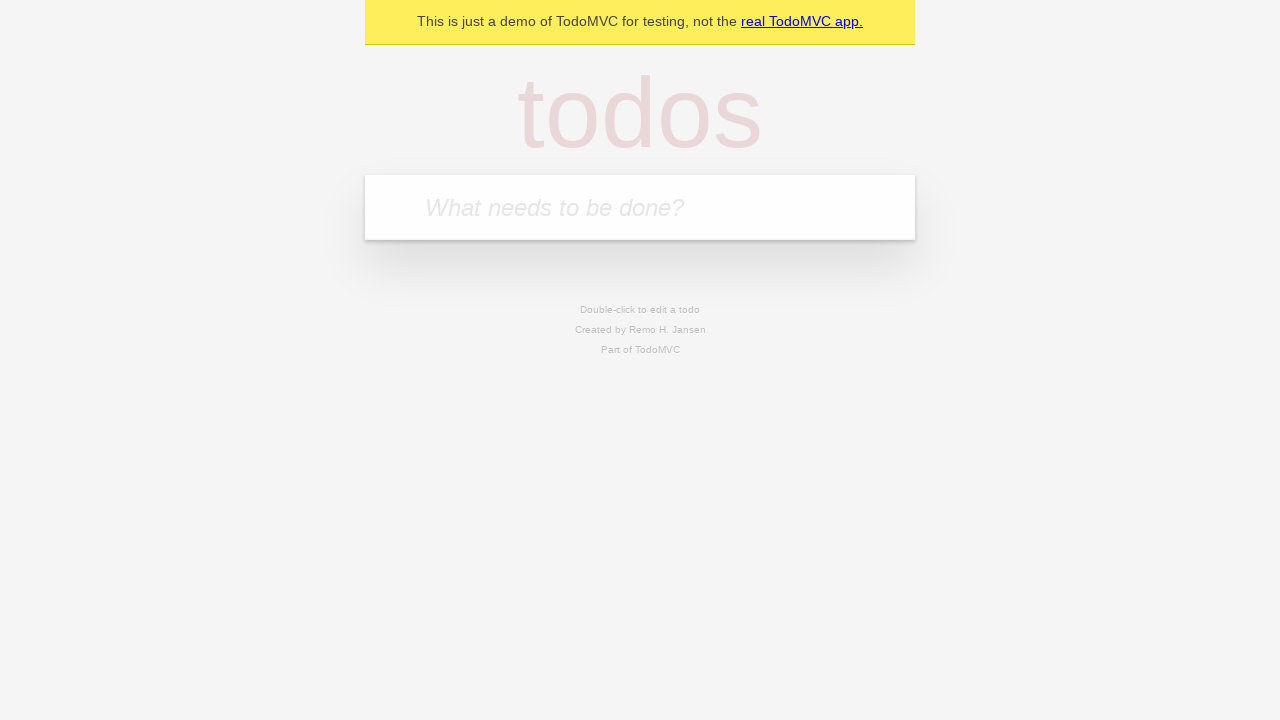

Filled todo input with 'buy some cheese' on internal:attr=[placeholder="What needs to be done?"i]
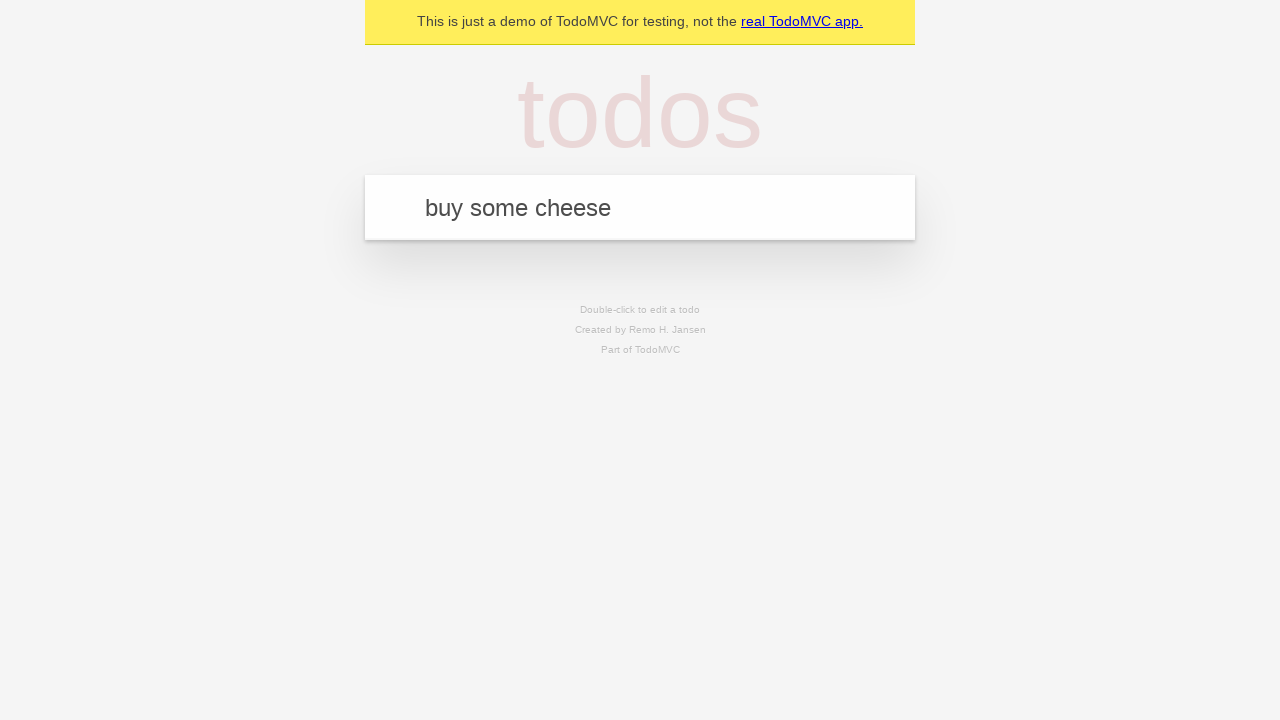

Pressed Enter to create first todo on internal:attr=[placeholder="What needs to be done?"i]
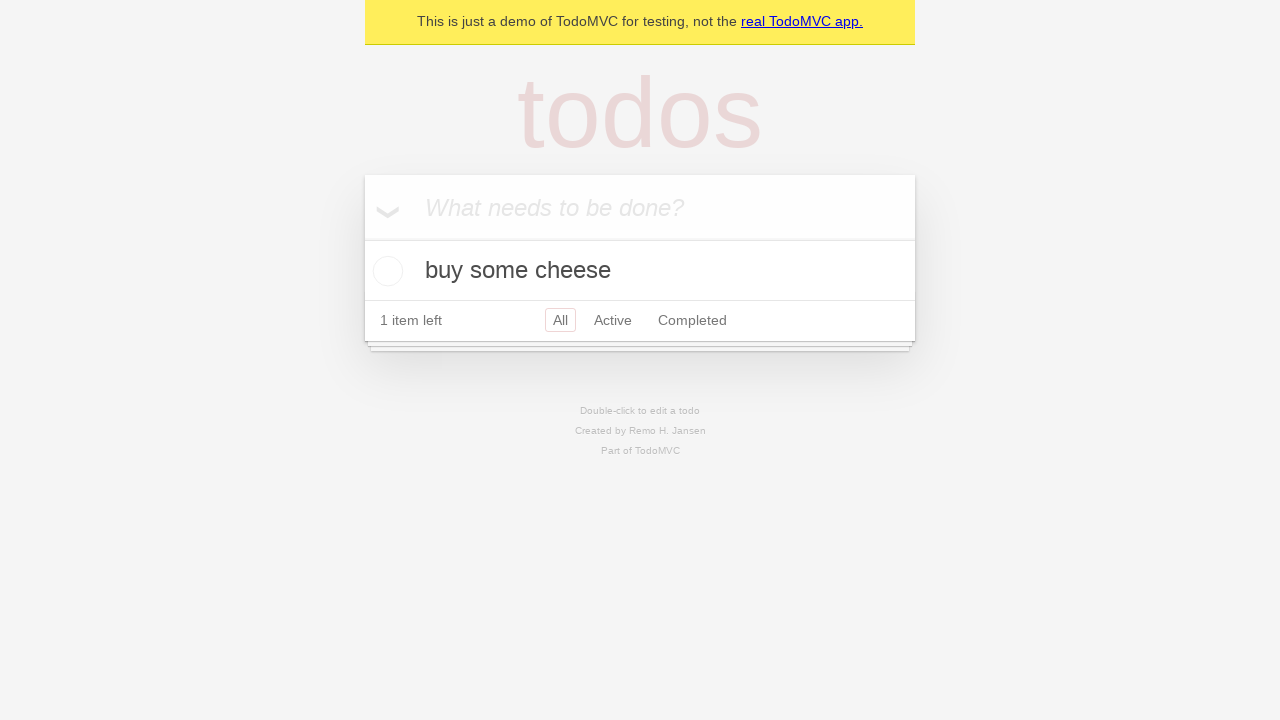

Filled todo input with 'feed the cat' on internal:attr=[placeholder="What needs to be done?"i]
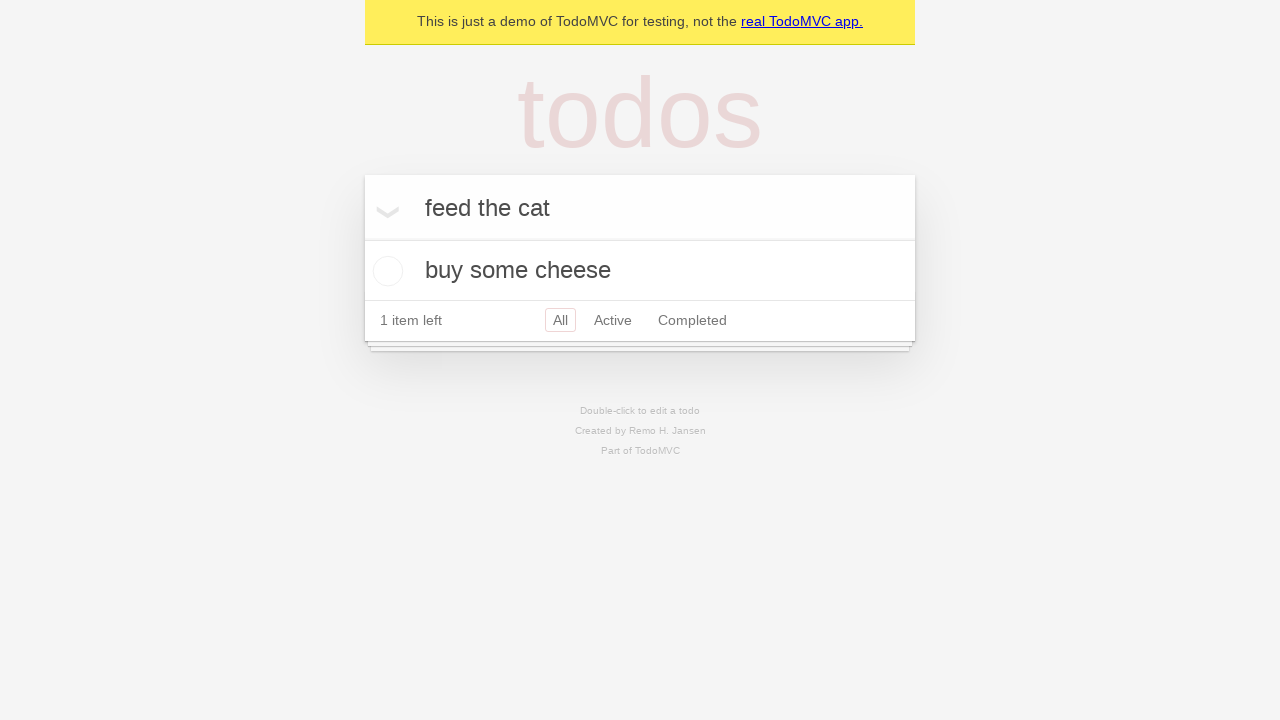

Pressed Enter to create second todo on internal:attr=[placeholder="What needs to be done?"i]
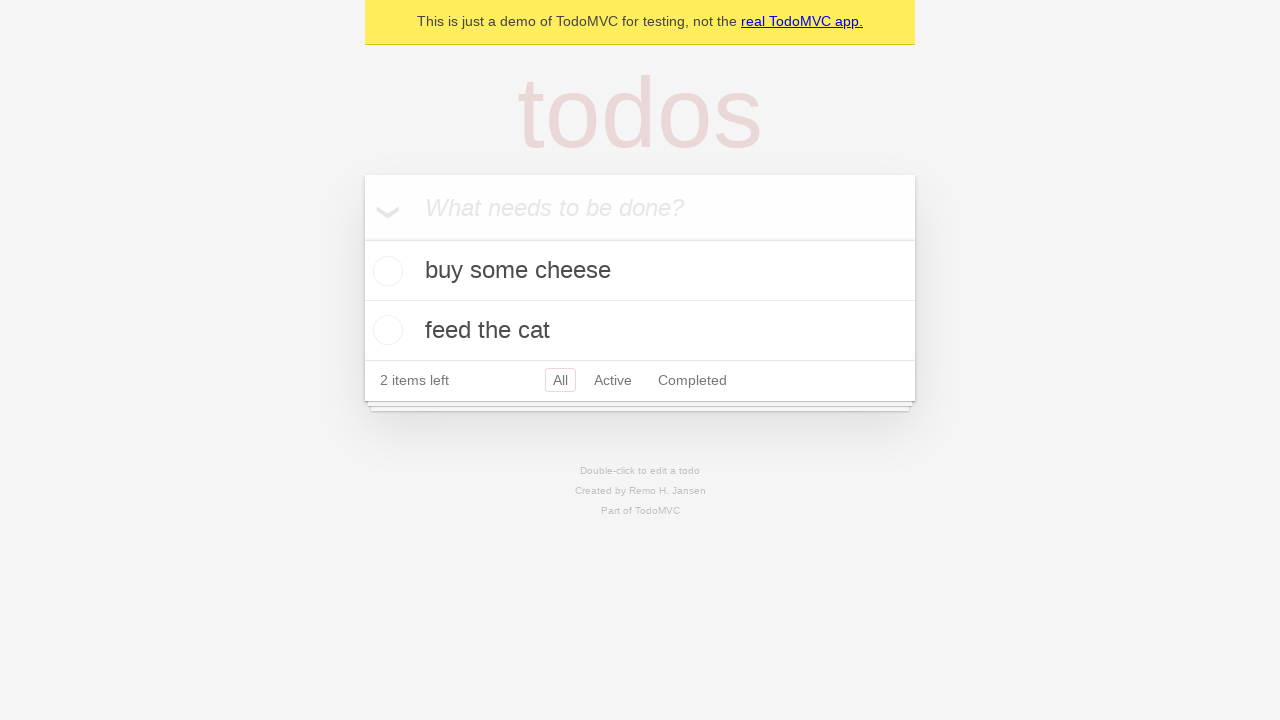

Filled todo input with 'book a doctors appointment' on internal:attr=[placeholder="What needs to be done?"i]
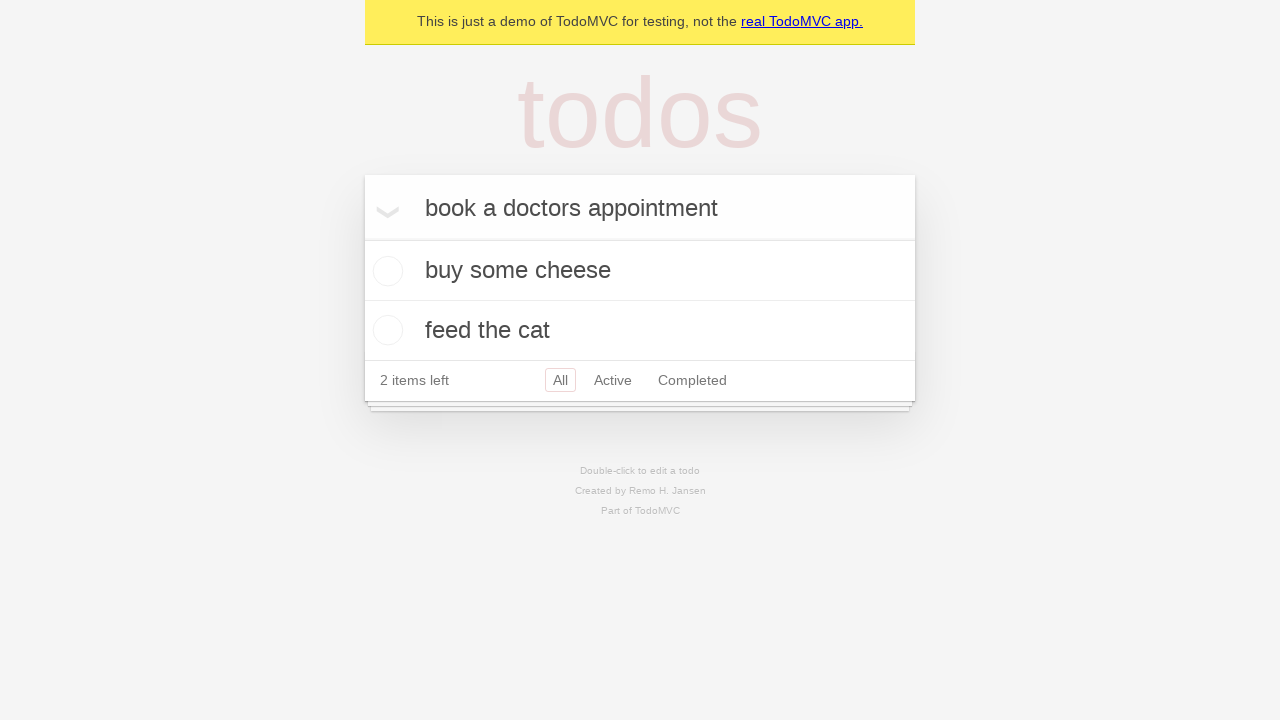

Pressed Enter to create third todo on internal:attr=[placeholder="What needs to be done?"i]
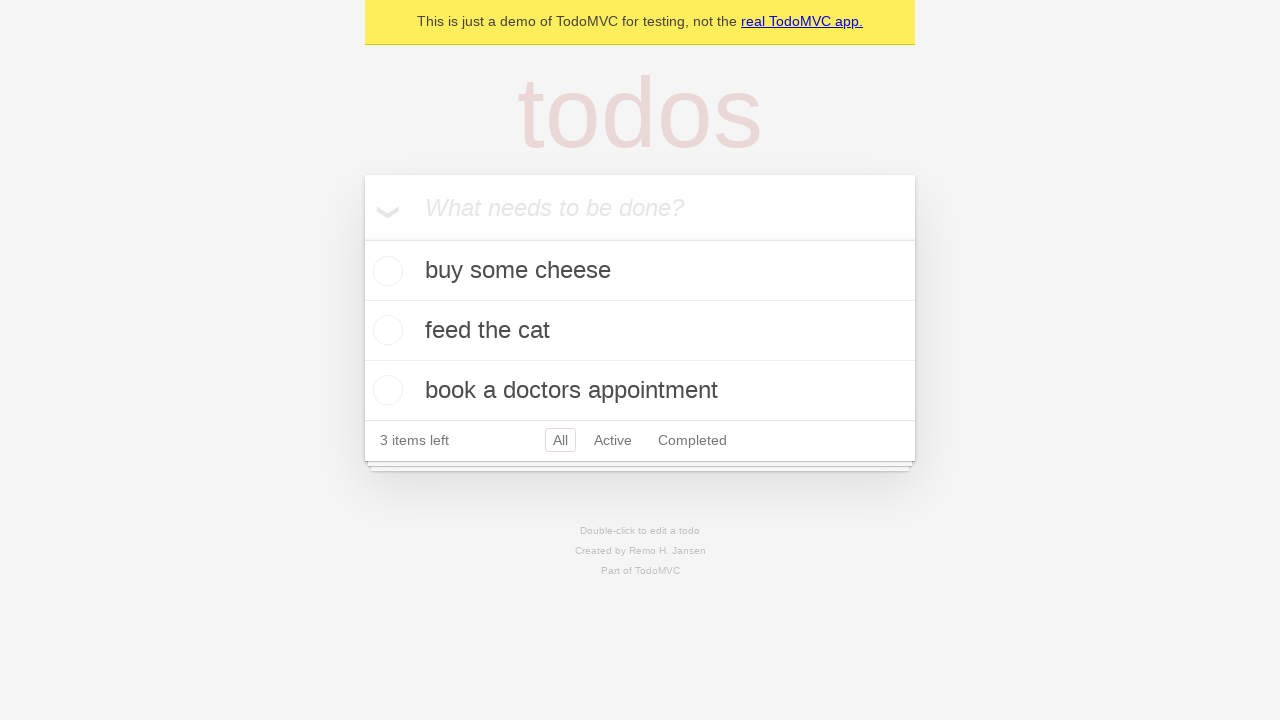

Double-clicked second todo to enter edit mode at (640, 331) on internal:testid=[data-testid="todo-item"s] >> nth=1
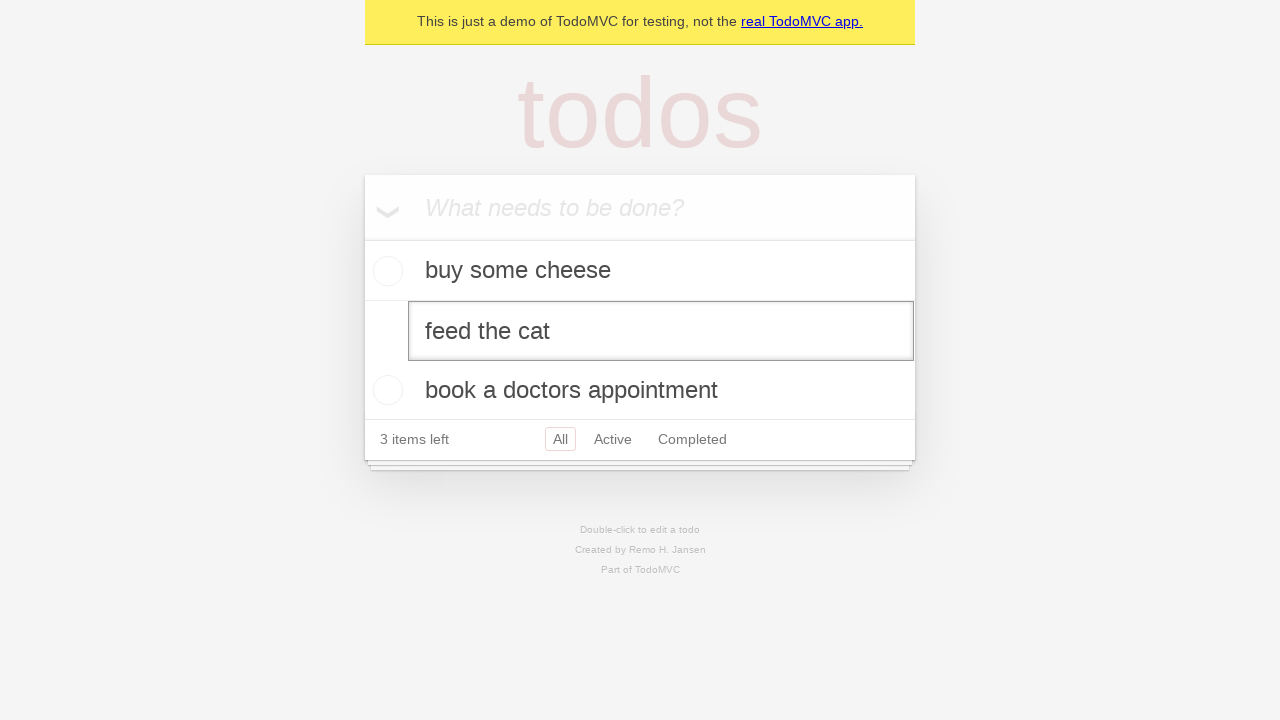

Filled edit textbox with 'buy some sausages' on internal:testid=[data-testid="todo-item"s] >> nth=1 >> internal:role=textbox[nam
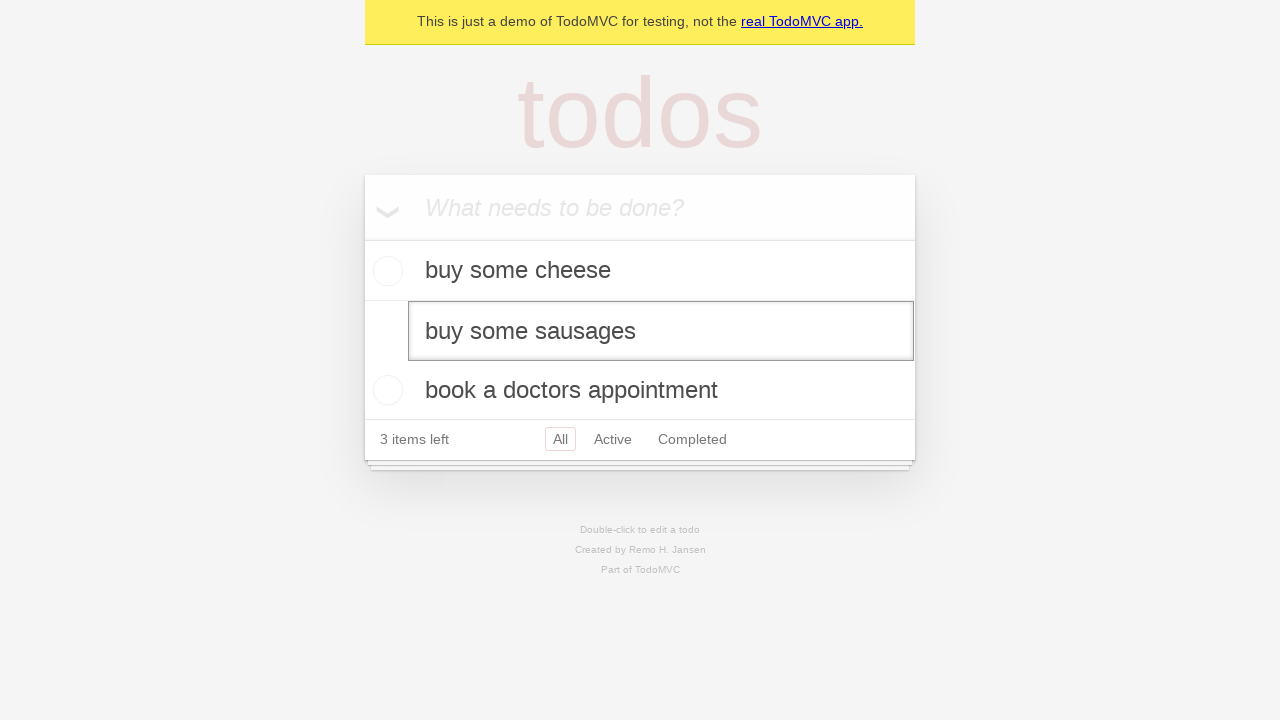

Pressed Escape to cancel edit and restore original text on internal:testid=[data-testid="todo-item"s] >> nth=1 >> internal:role=textbox[nam
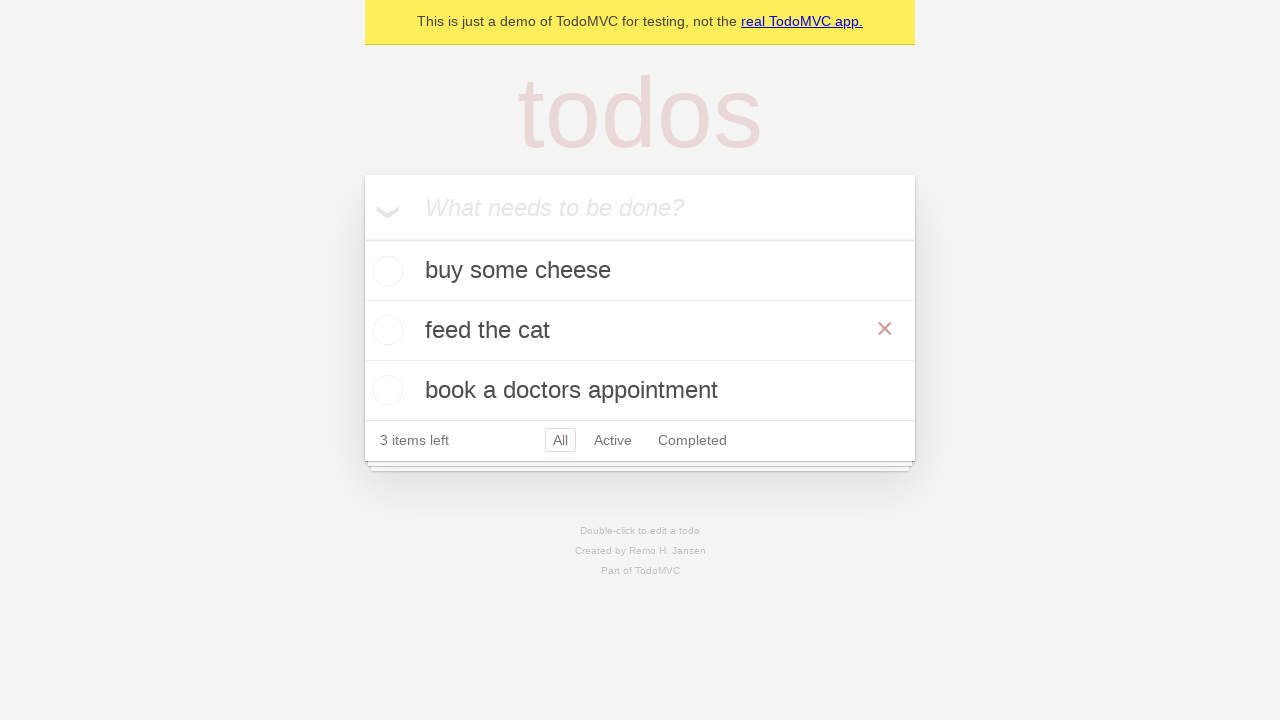

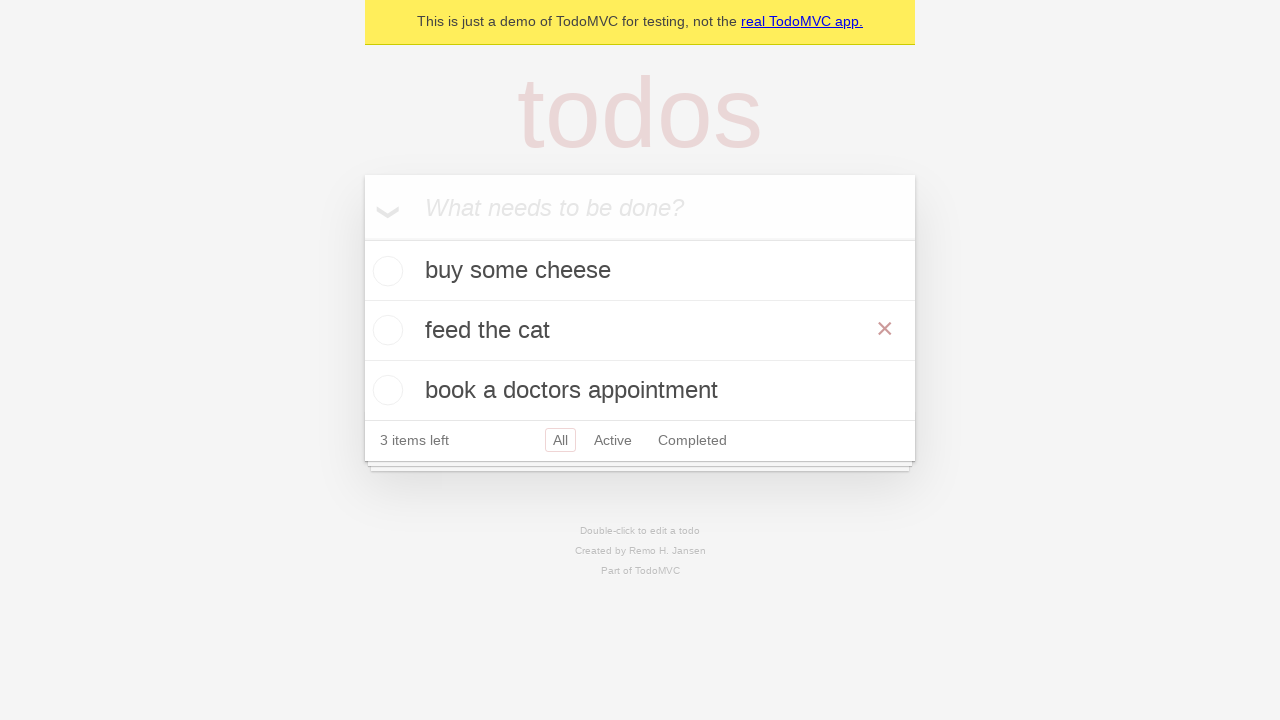